Tests window handling by clicking a link that opens a new window, extracting email text from the new window, and using it to fill the username field in the original window

Starting URL: https://rahulshettyacademy.com/loginpagePractise/#

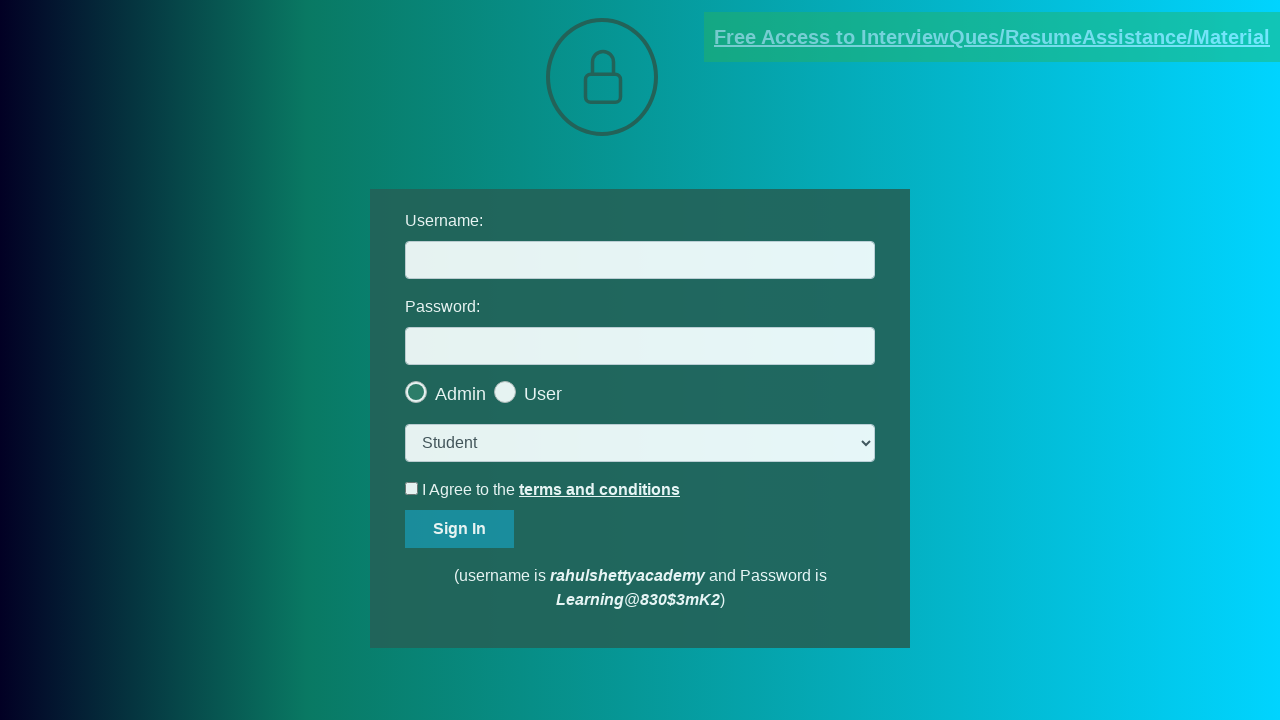

Clicked blinking text link to open new window at (992, 37) on .blinkingText
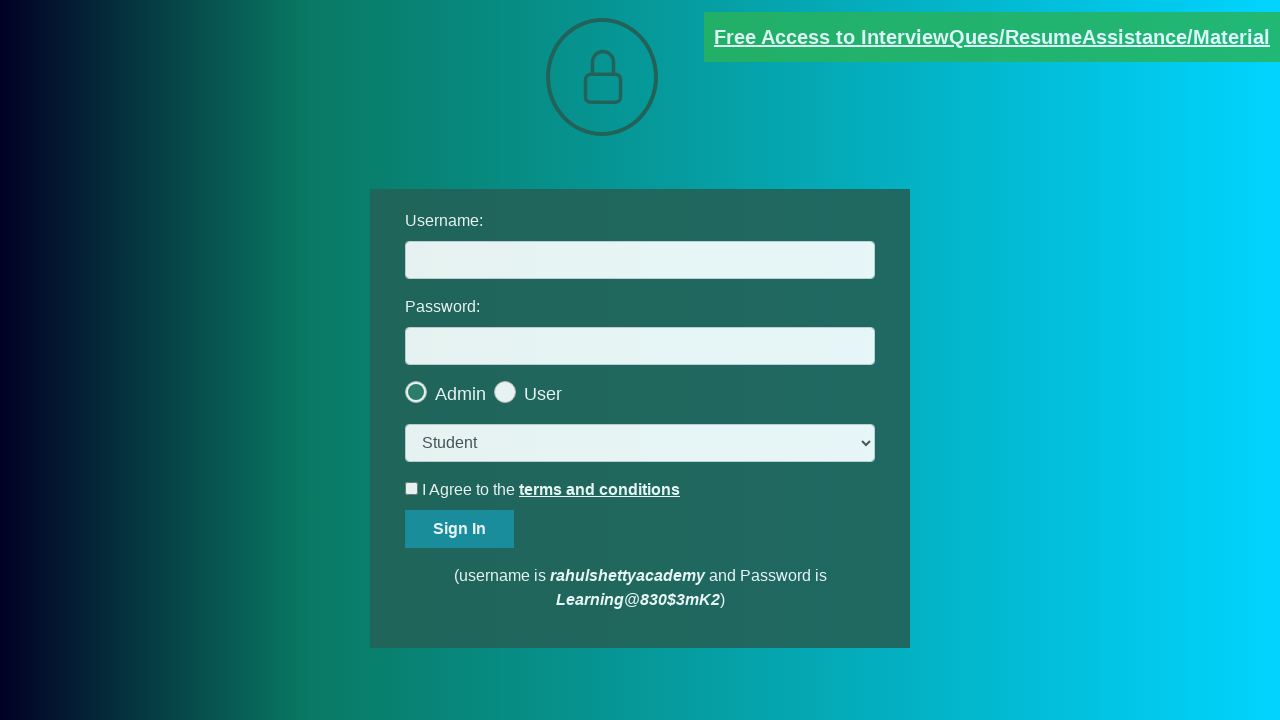

New window opened and captured
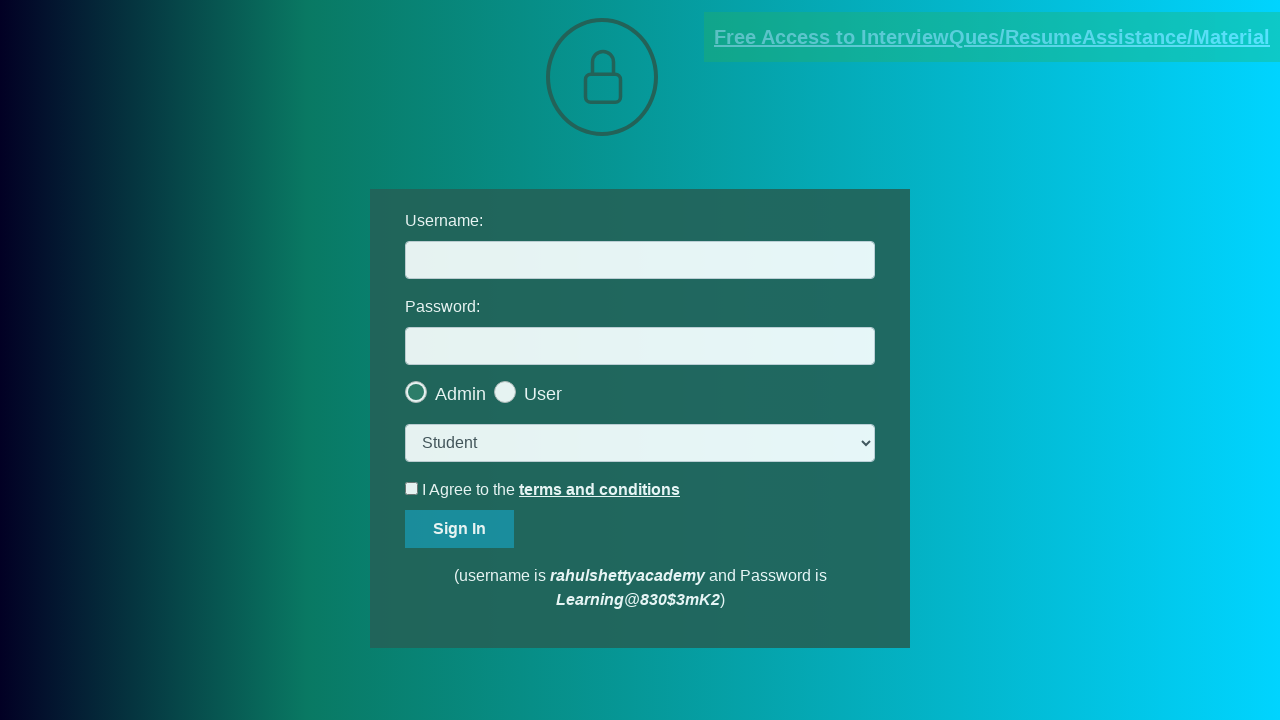

New page loaded and email element appeared
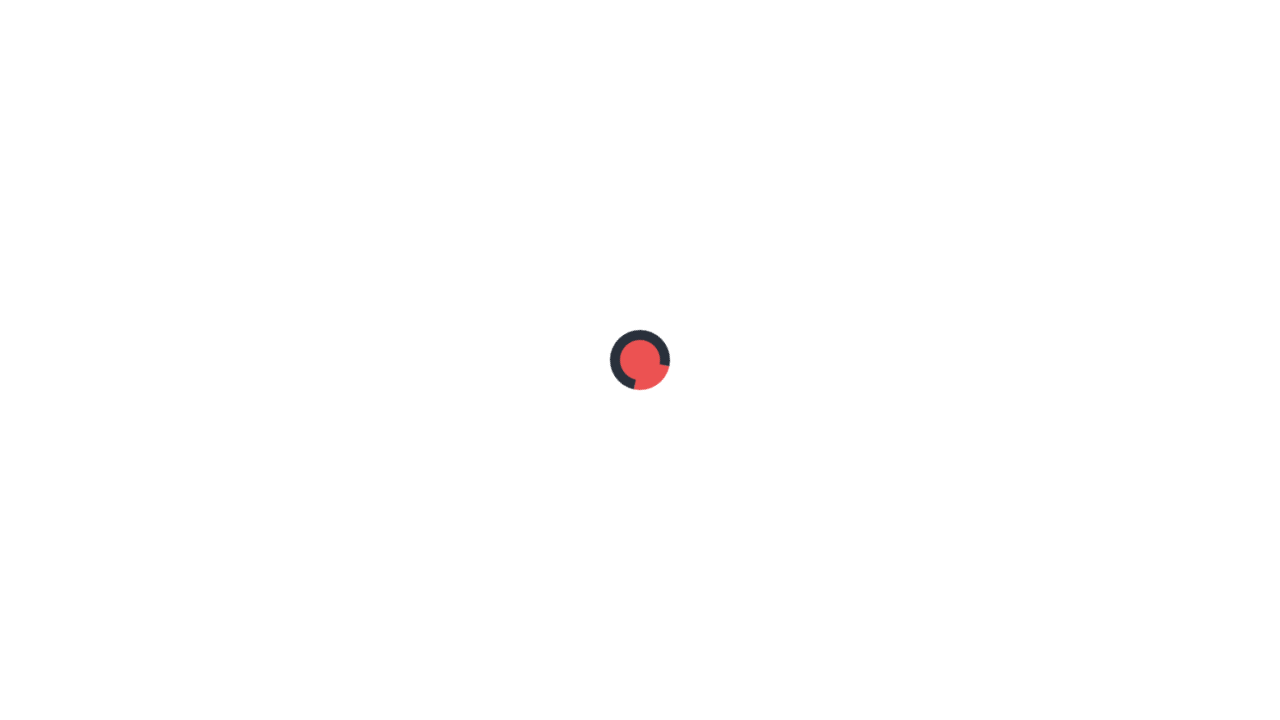

Extracted email text: contact@rahulshettyacademy.com
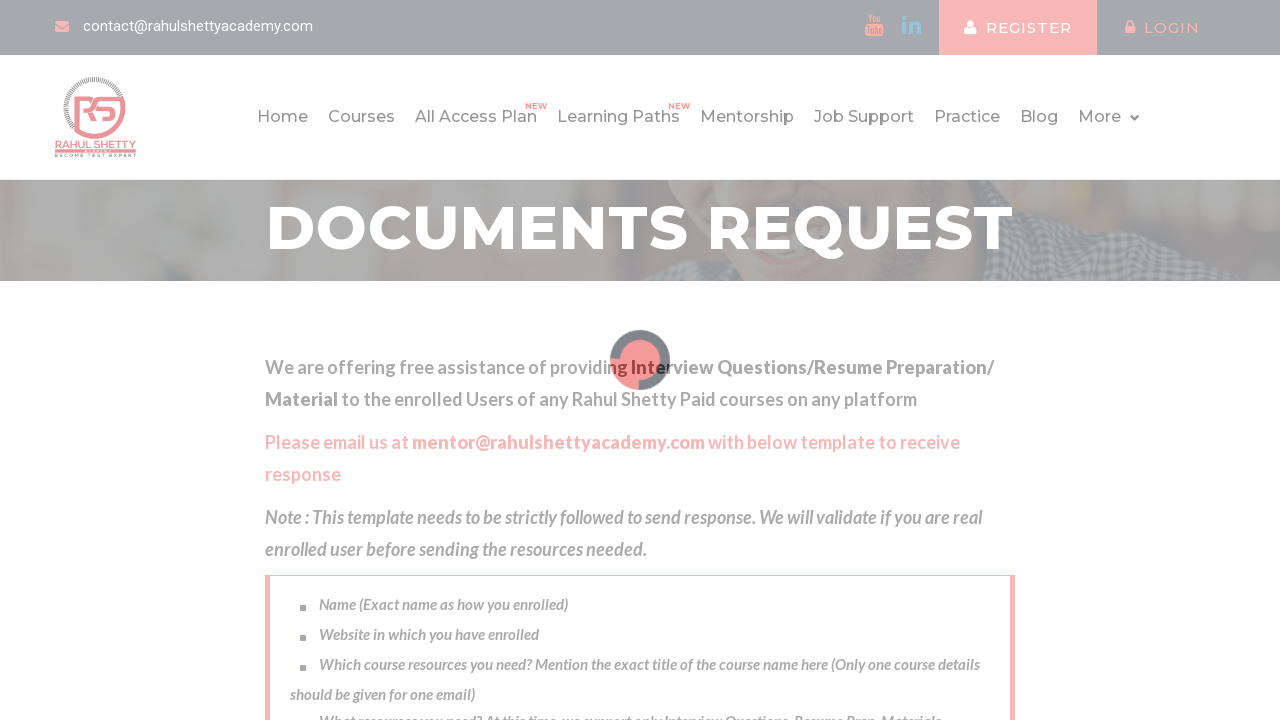

Filled username field with extracted email: contact@rahulshettyacademy.com on #username
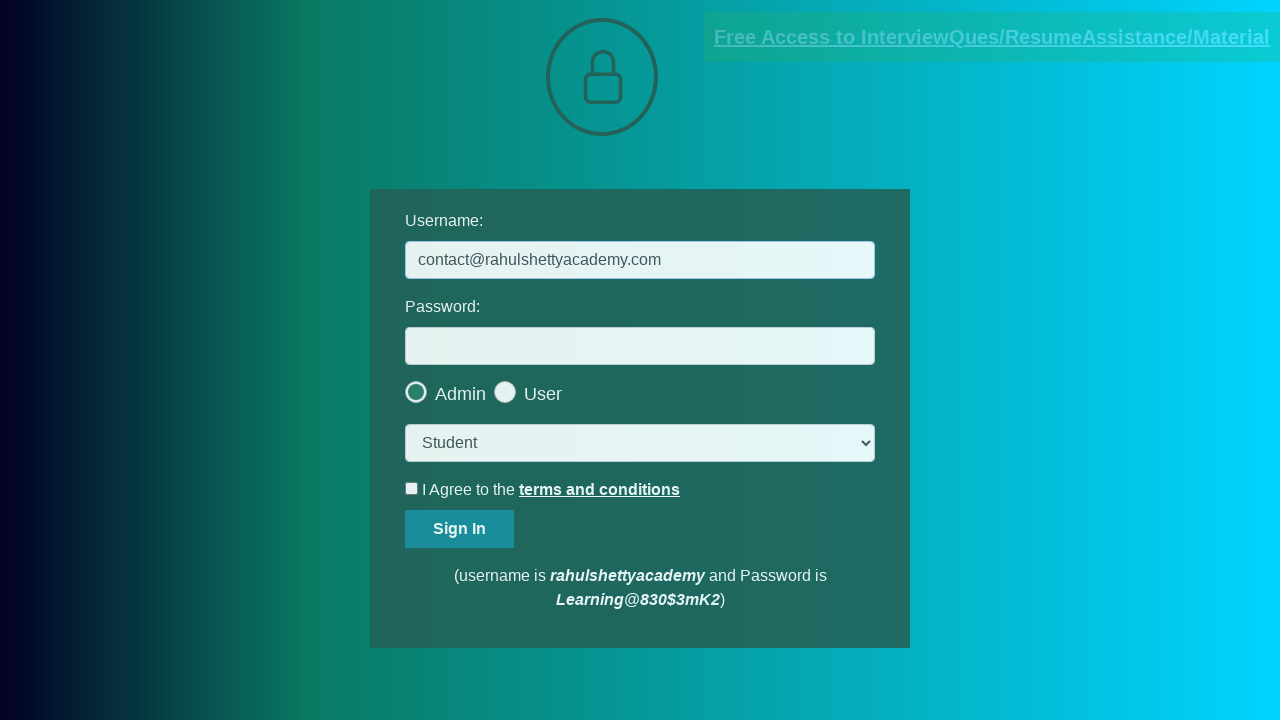

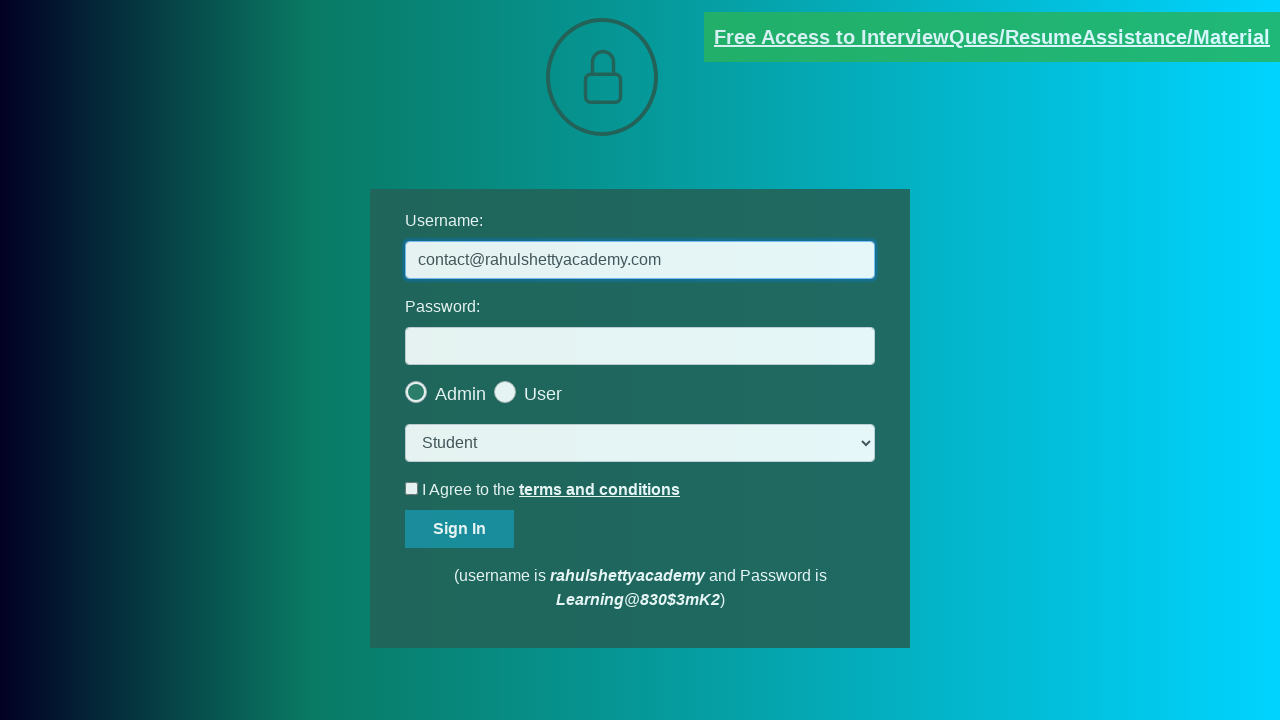